Tests navigation to a different URL using the navigate.to method to go to the login page

Starting URL: https://the-internet.herokuapp.com

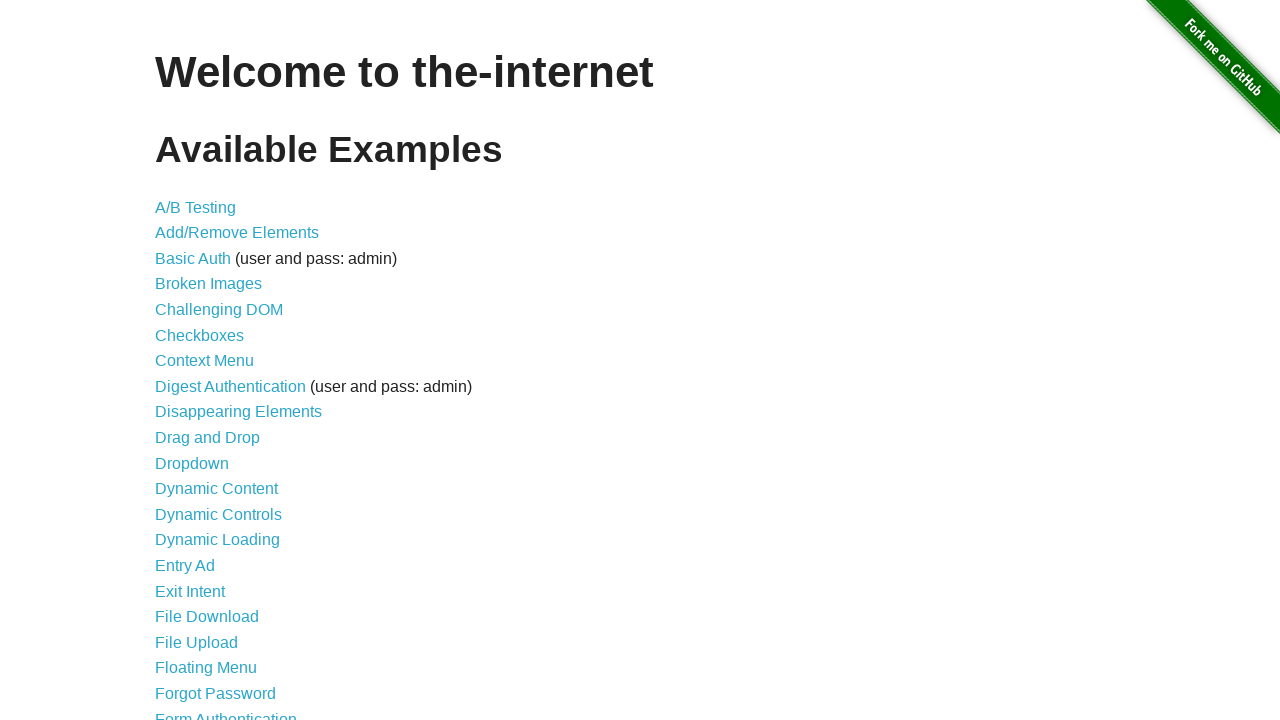

Navigated to login page at https://the-internet.herokuapp.com/login
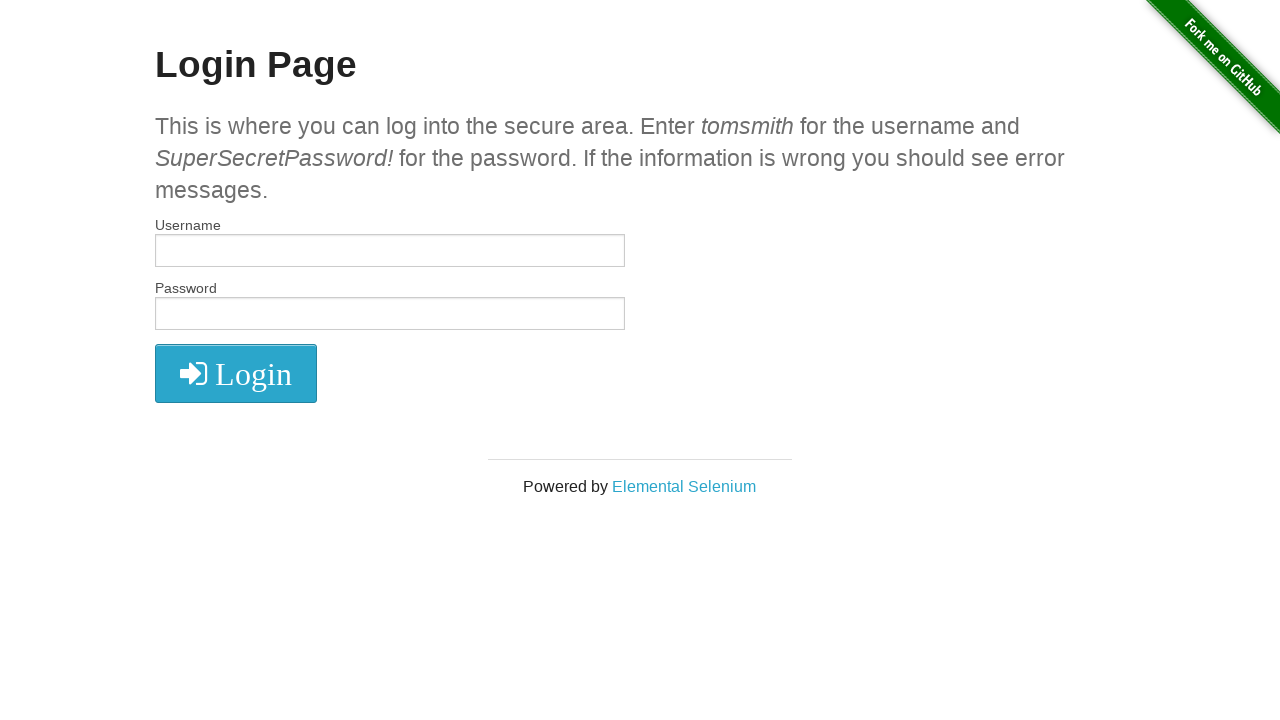

Login page DOM content loaded
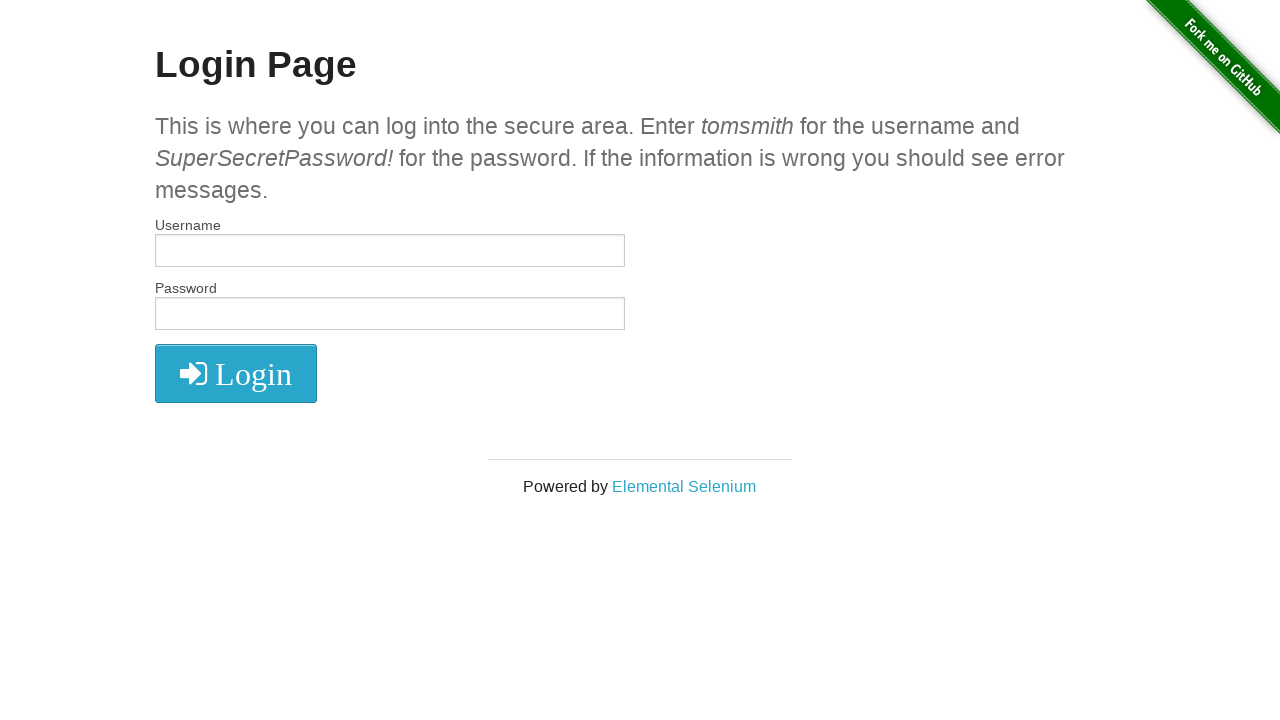

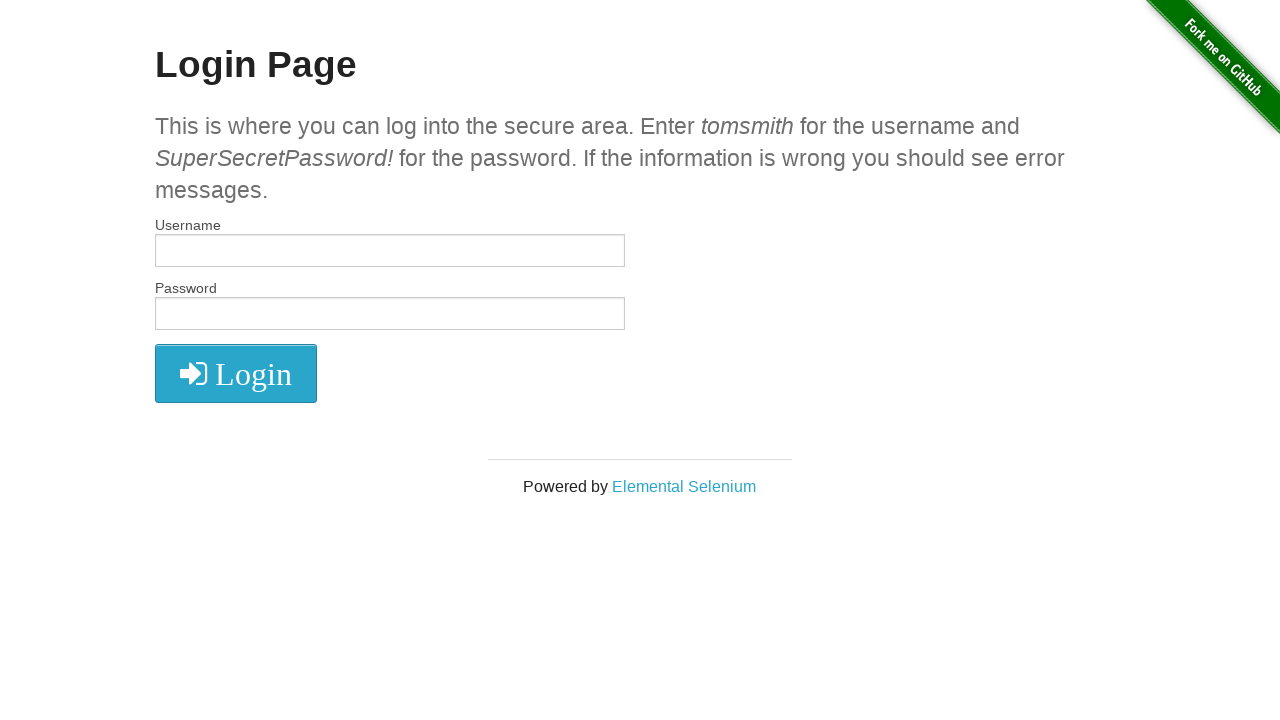